Navigates to the Royal Enfield Continental GT 650 motorcycle page and verifies the page loads

Starting URL: https://www.royalenfield.com/in/en/motorcycles/continental-gt/

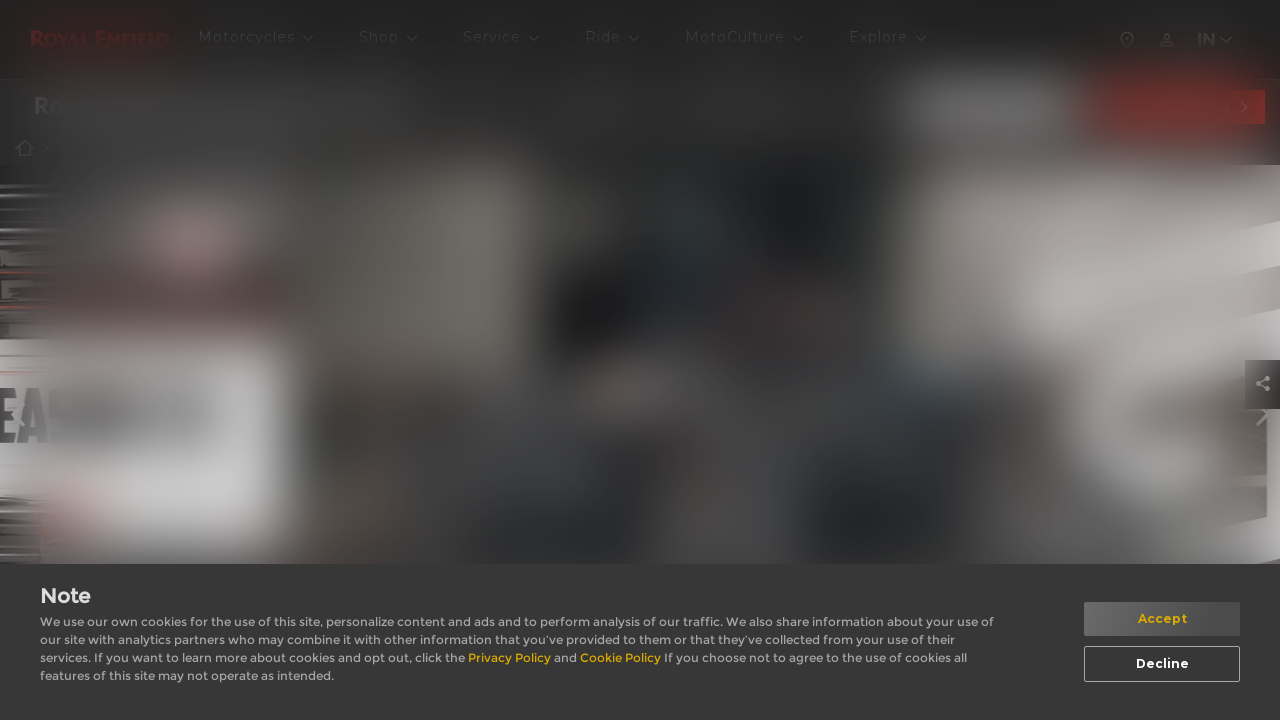

Waited for page to reach domcontentloaded state
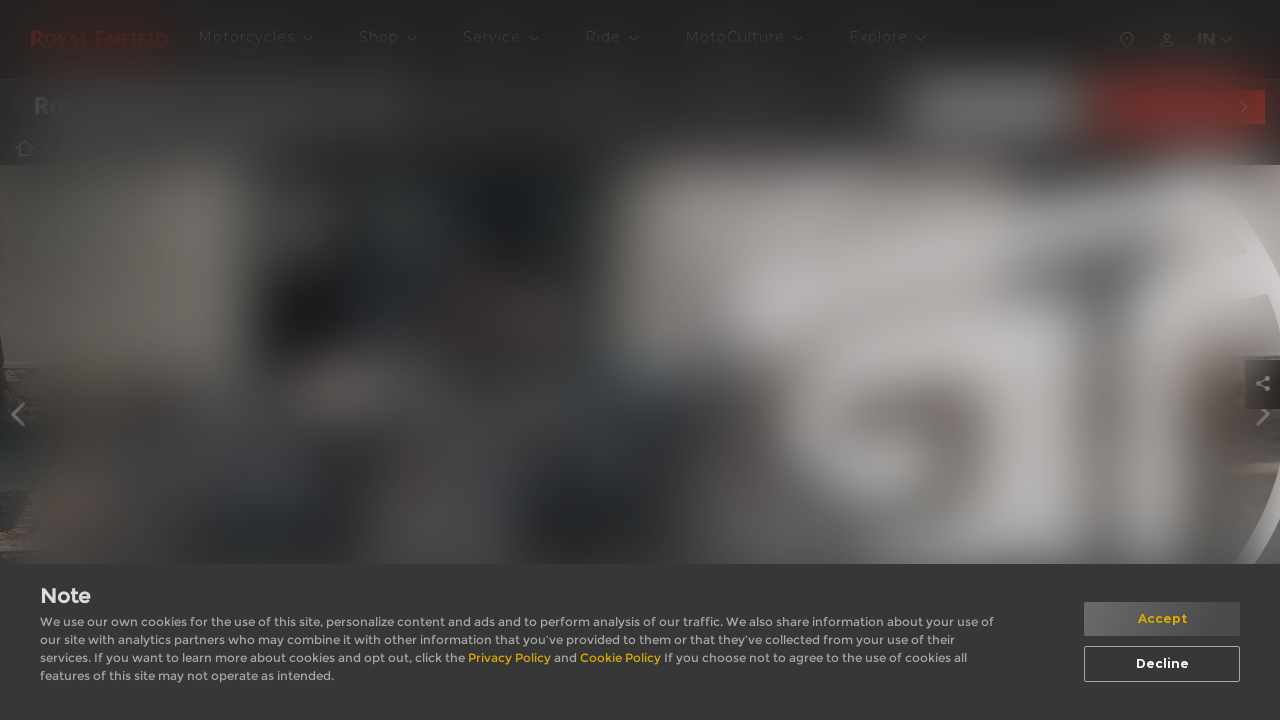

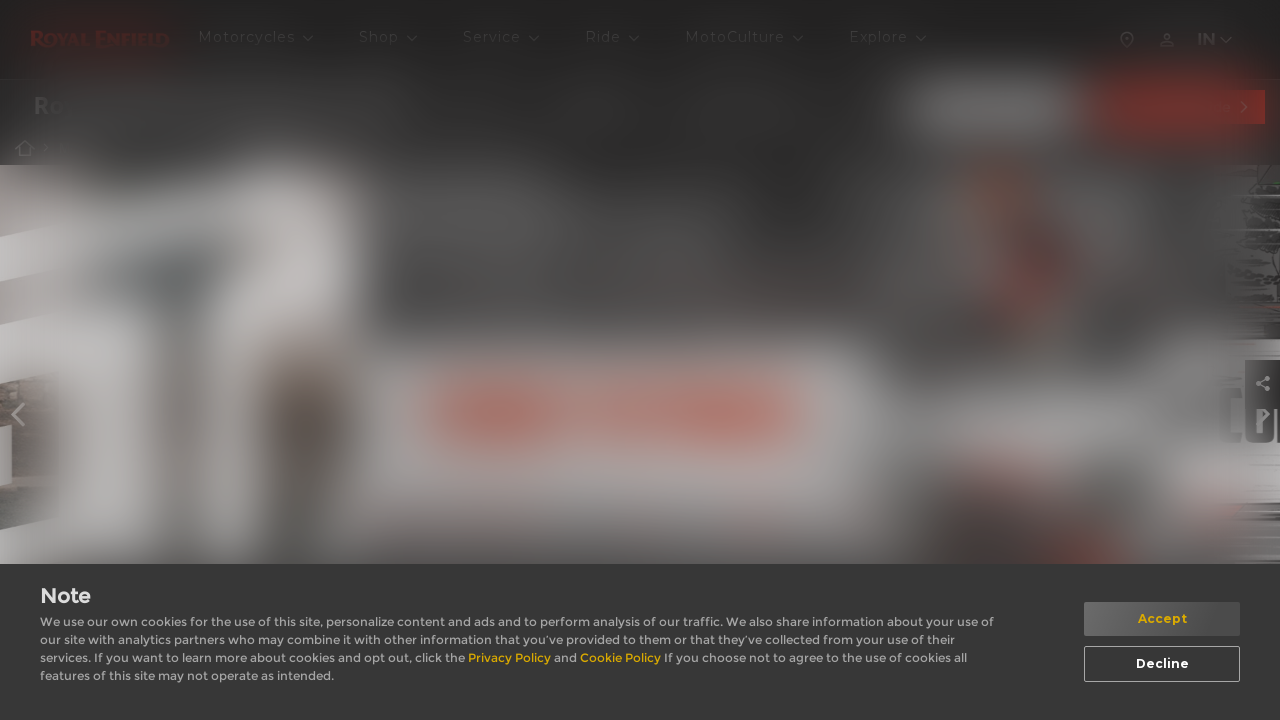